Tests that the currently applied filter link is highlighted with selected class.

Starting URL: https://demo.playwright.dev/todomvc

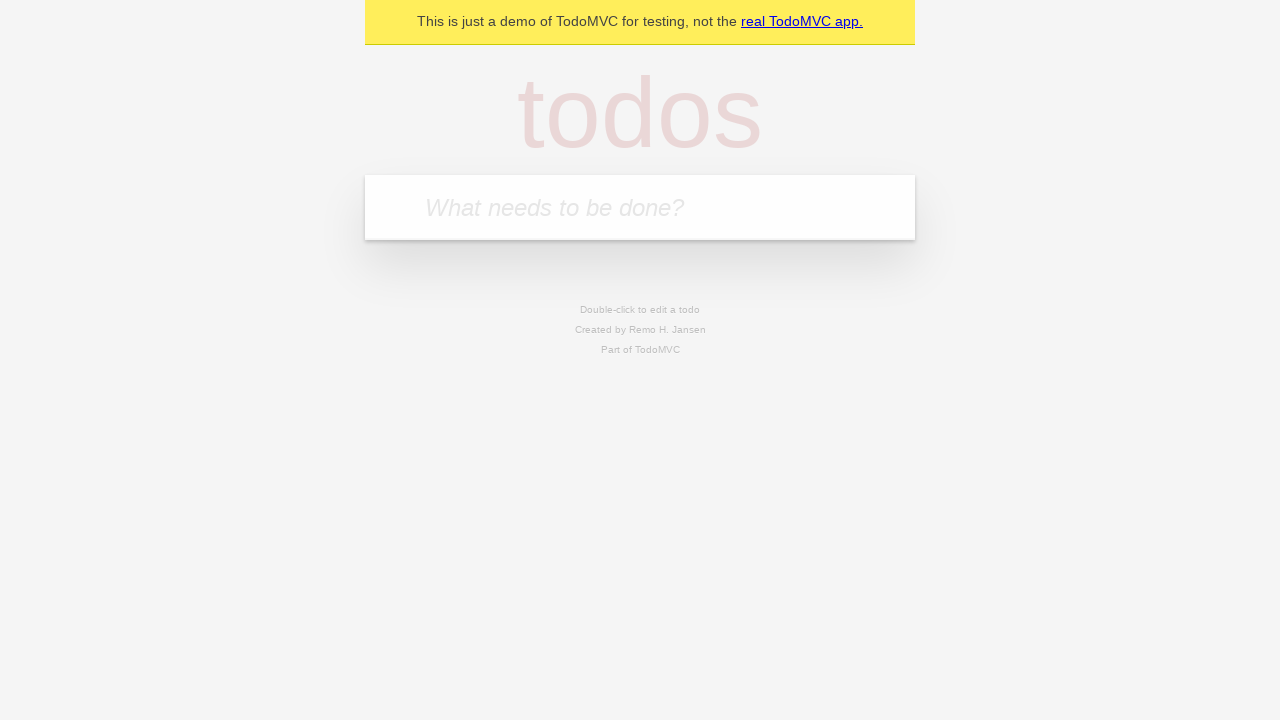

Filled todo input with 'buy some cheese' on internal:attr=[placeholder="What needs to be done?"i]
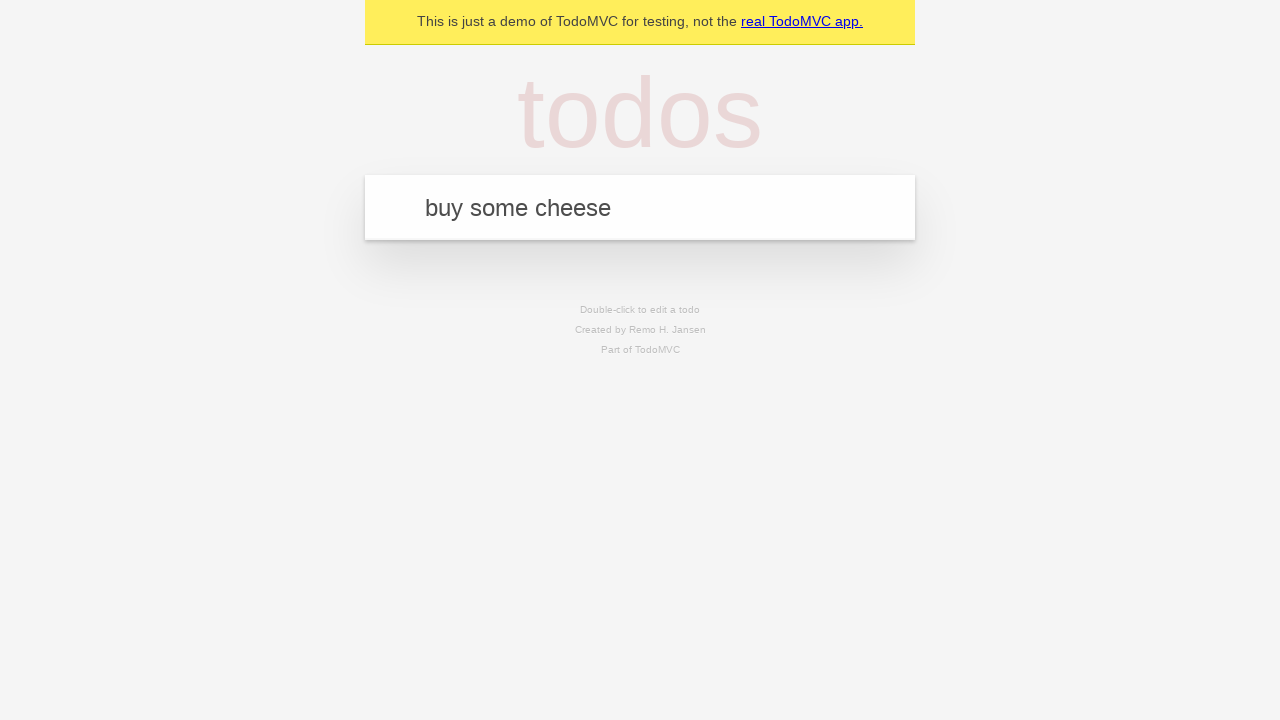

Pressed Enter to create first todo on internal:attr=[placeholder="What needs to be done?"i]
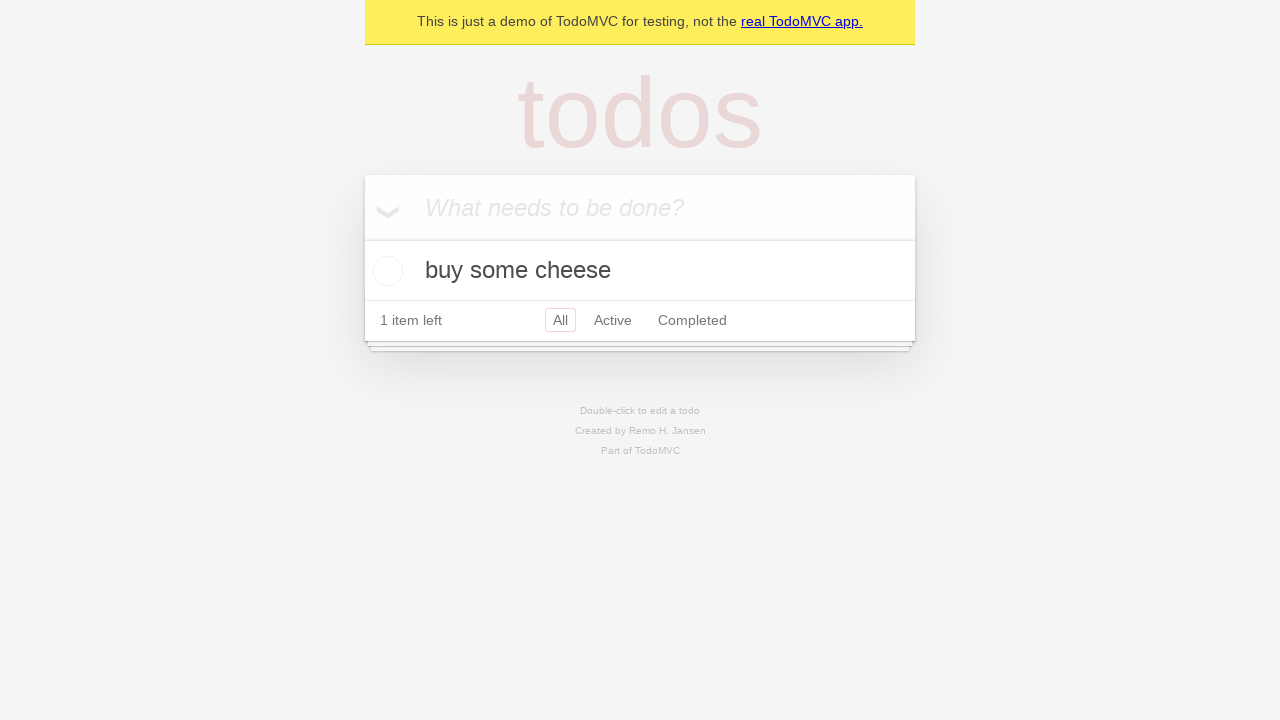

Filled todo input with 'feed the cat' on internal:attr=[placeholder="What needs to be done?"i]
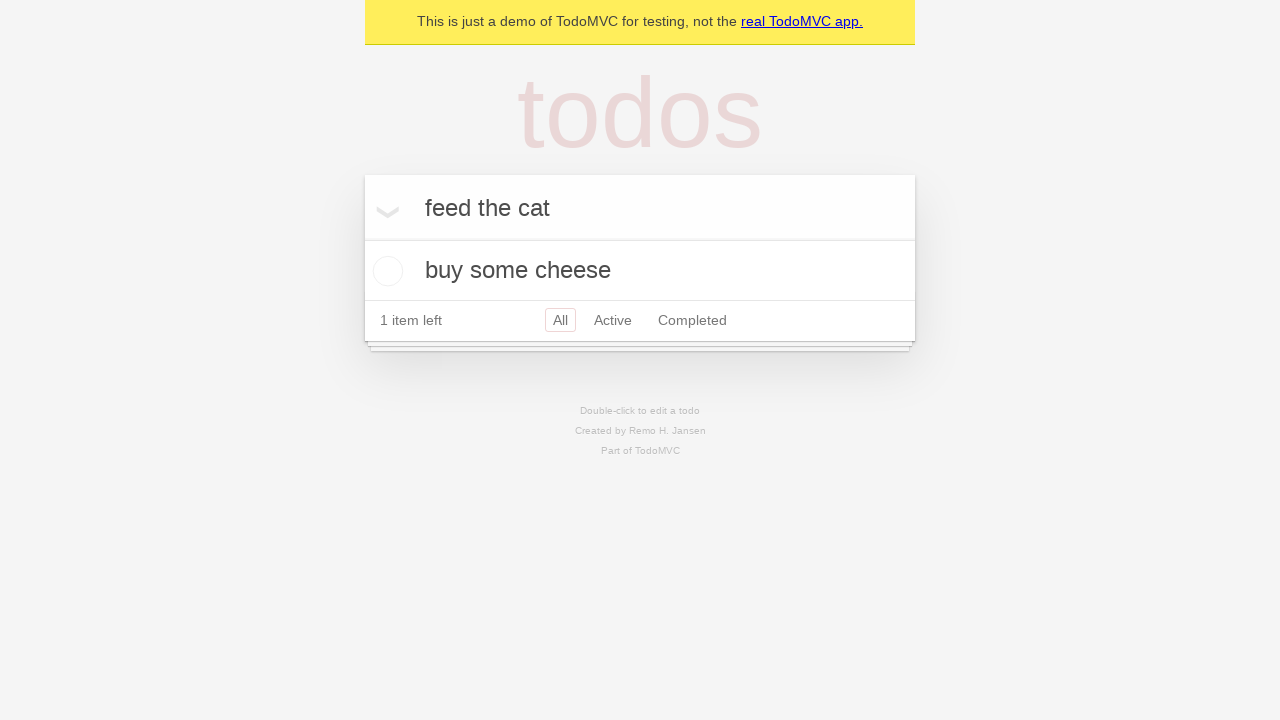

Pressed Enter to create second todo on internal:attr=[placeholder="What needs to be done?"i]
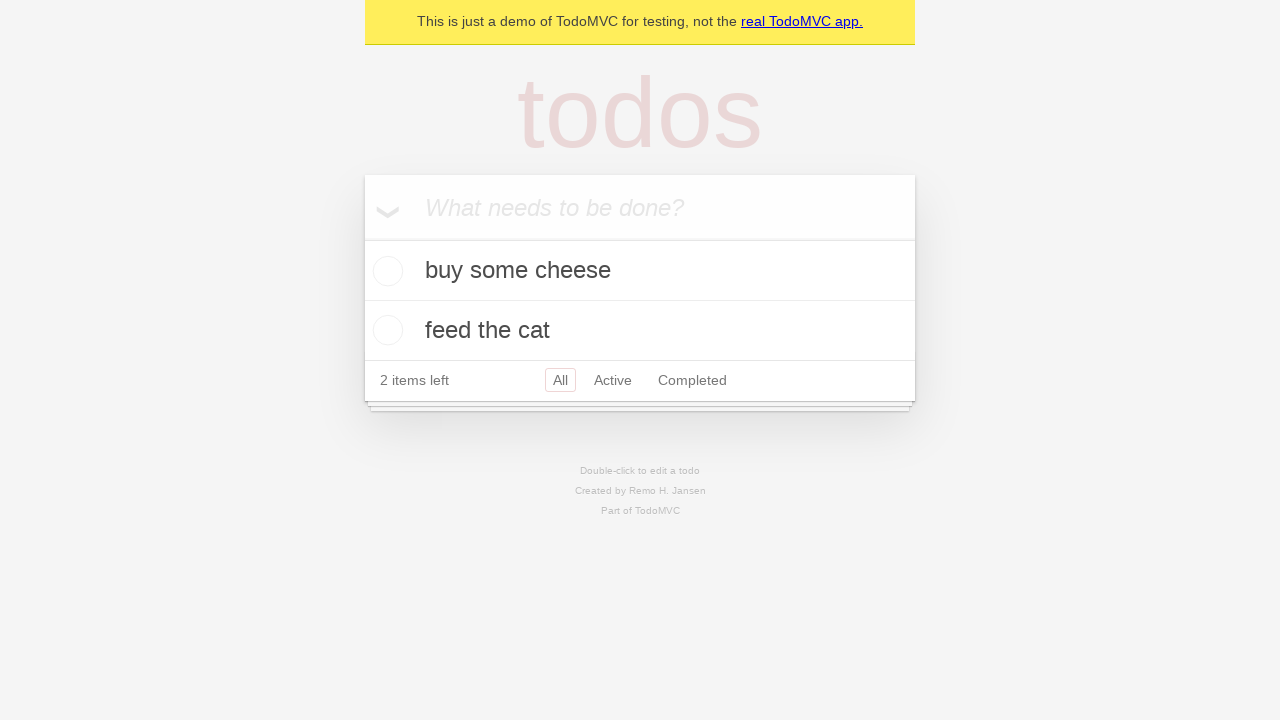

Filled todo input with 'book a doctors appointment' on internal:attr=[placeholder="What needs to be done?"i]
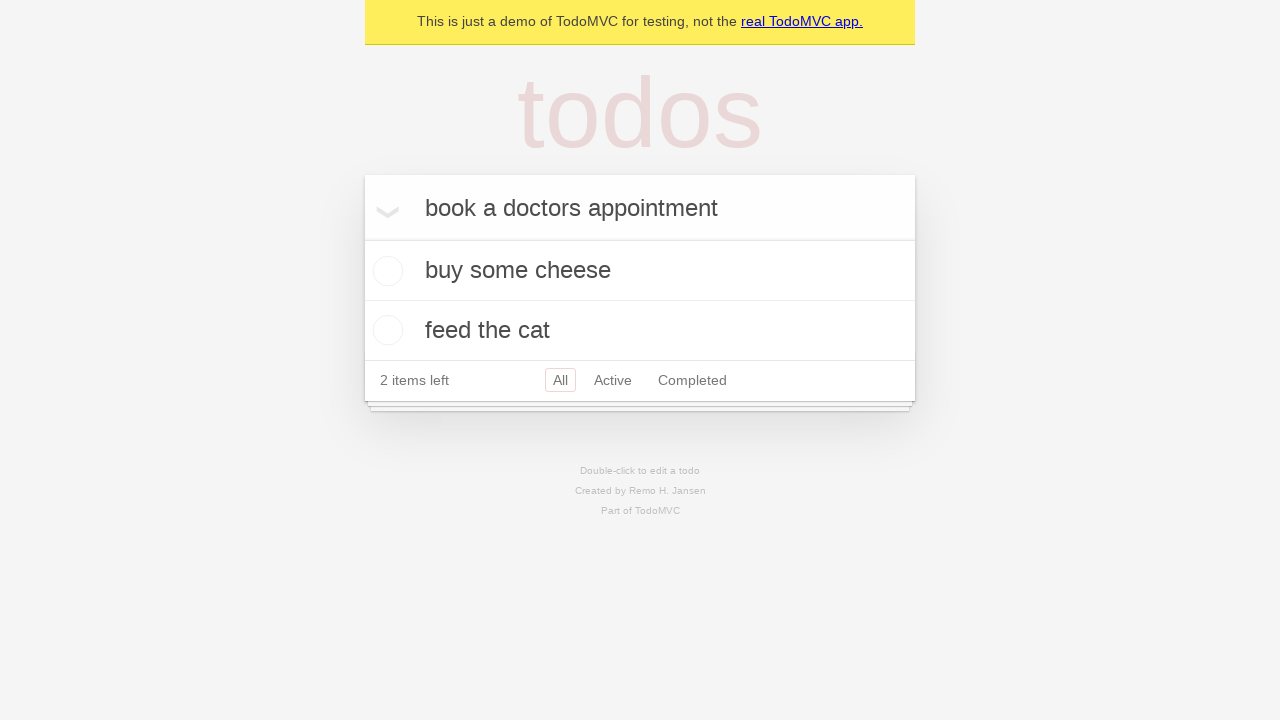

Pressed Enter to create third todo on internal:attr=[placeholder="What needs to be done?"i]
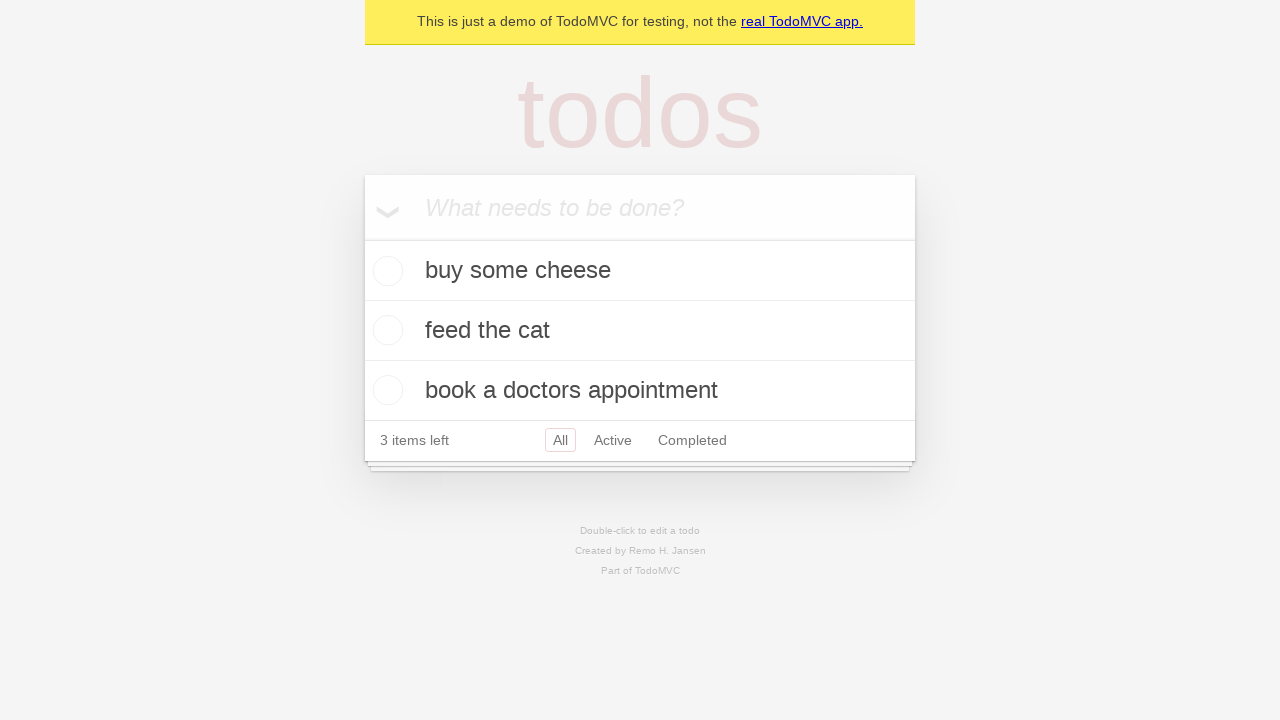

Clicked Active filter link at (613, 440) on internal:role=link[name="Active"i]
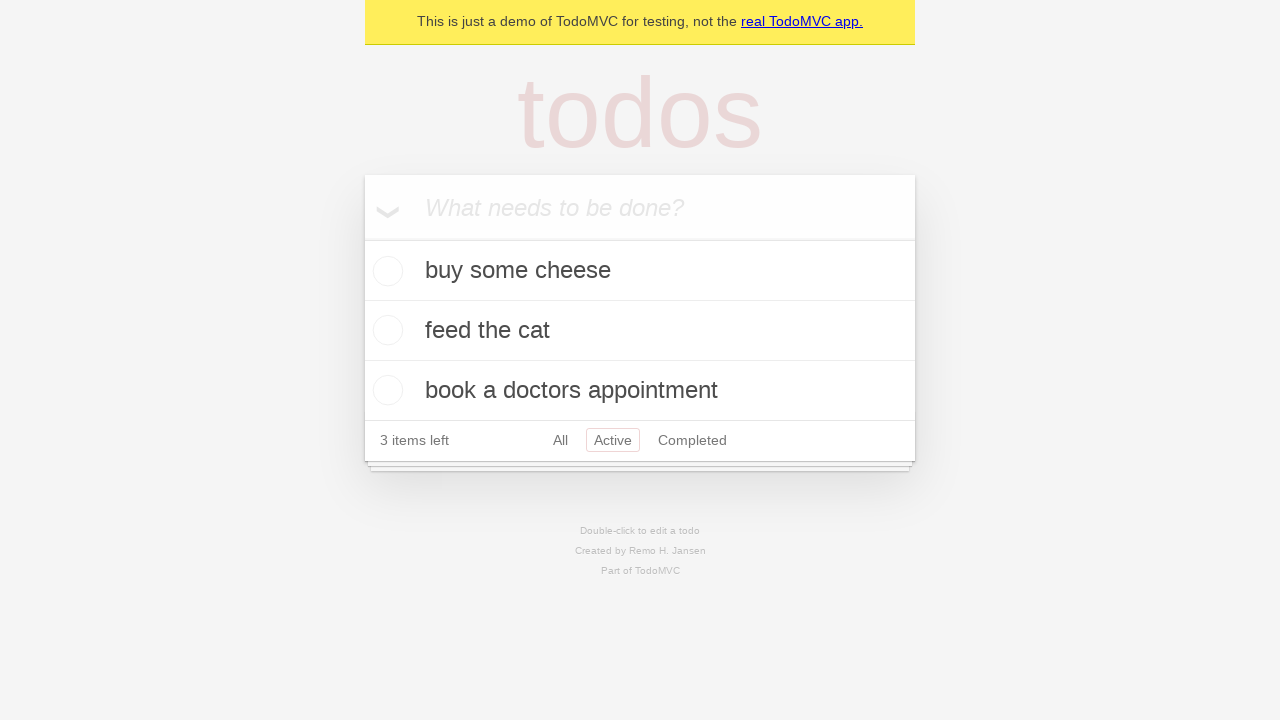

Clicked Completed filter link to verify it highlights as selected at (692, 440) on internal:role=link[name="Completed"i]
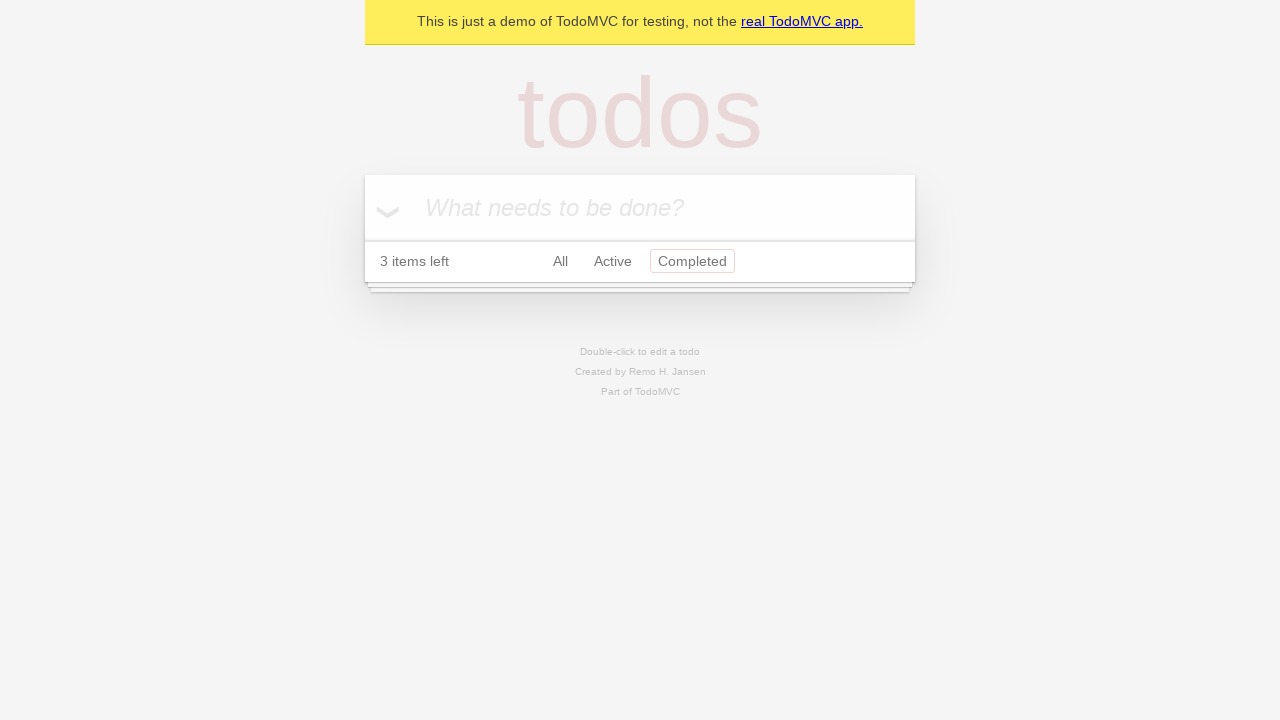

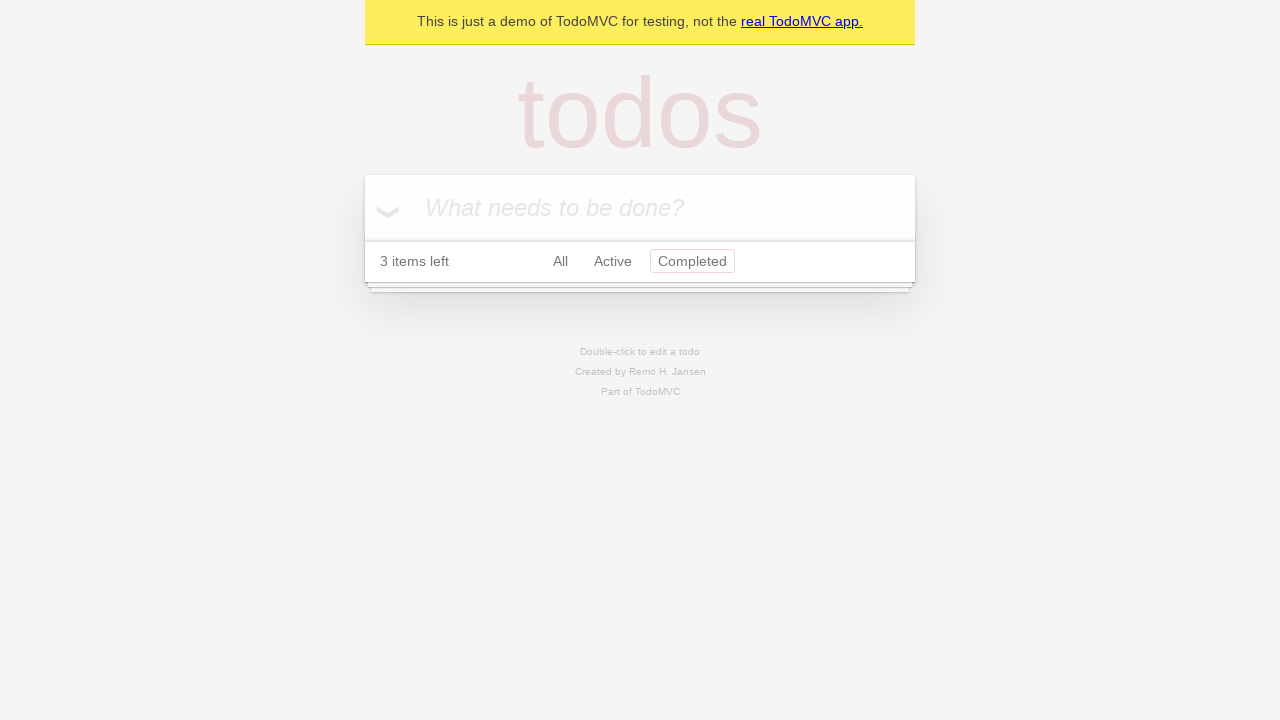